Tests sending a message through the contact form by filling email, name, and message fields

Starting URL: https://www.demoblaze.com/index.html

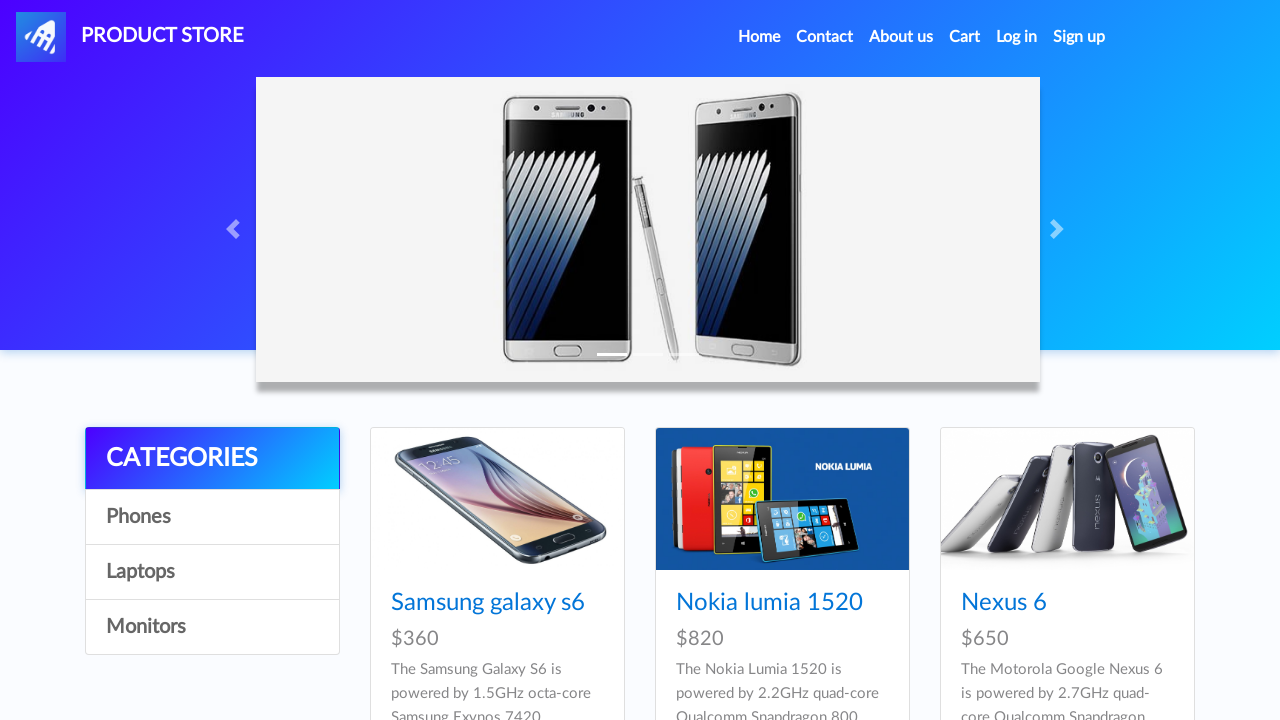

Clicked Contact link in navbar at (825, 37) on xpath=//*[@id="navbarExample"]/ul/li[2]/a
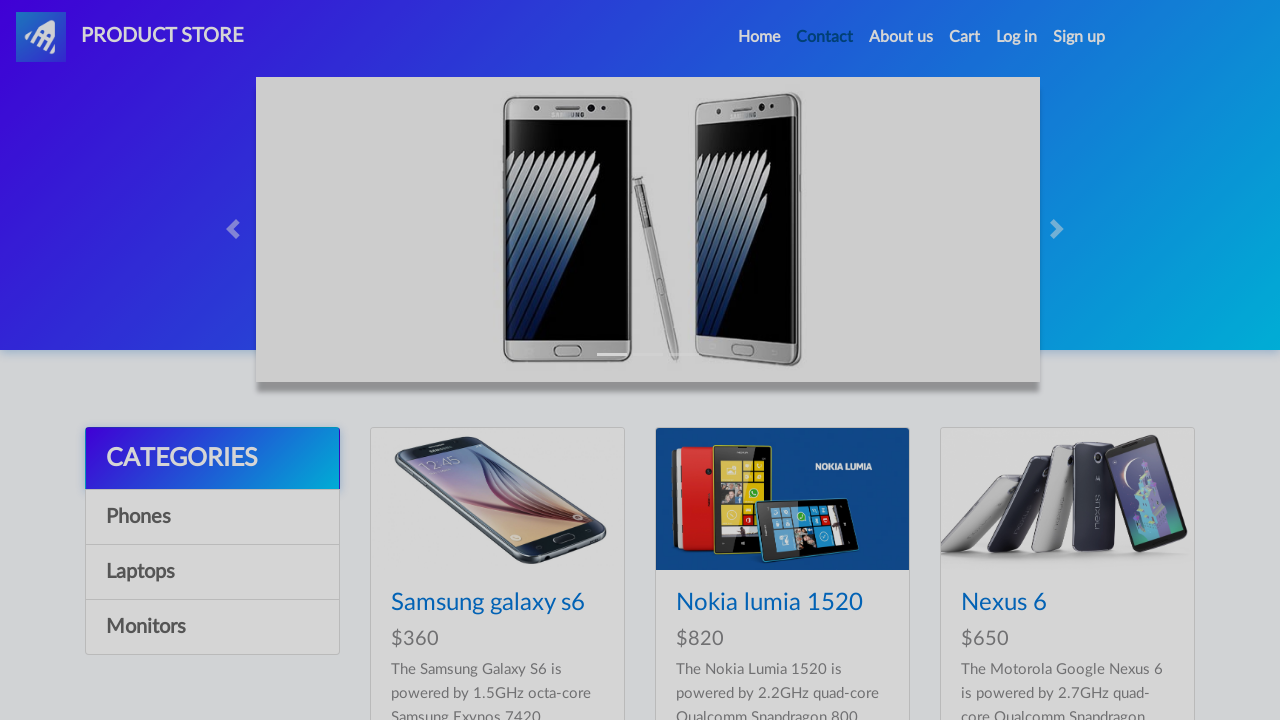

Filled email field with 'Hello@mail.com' on #recipient-email
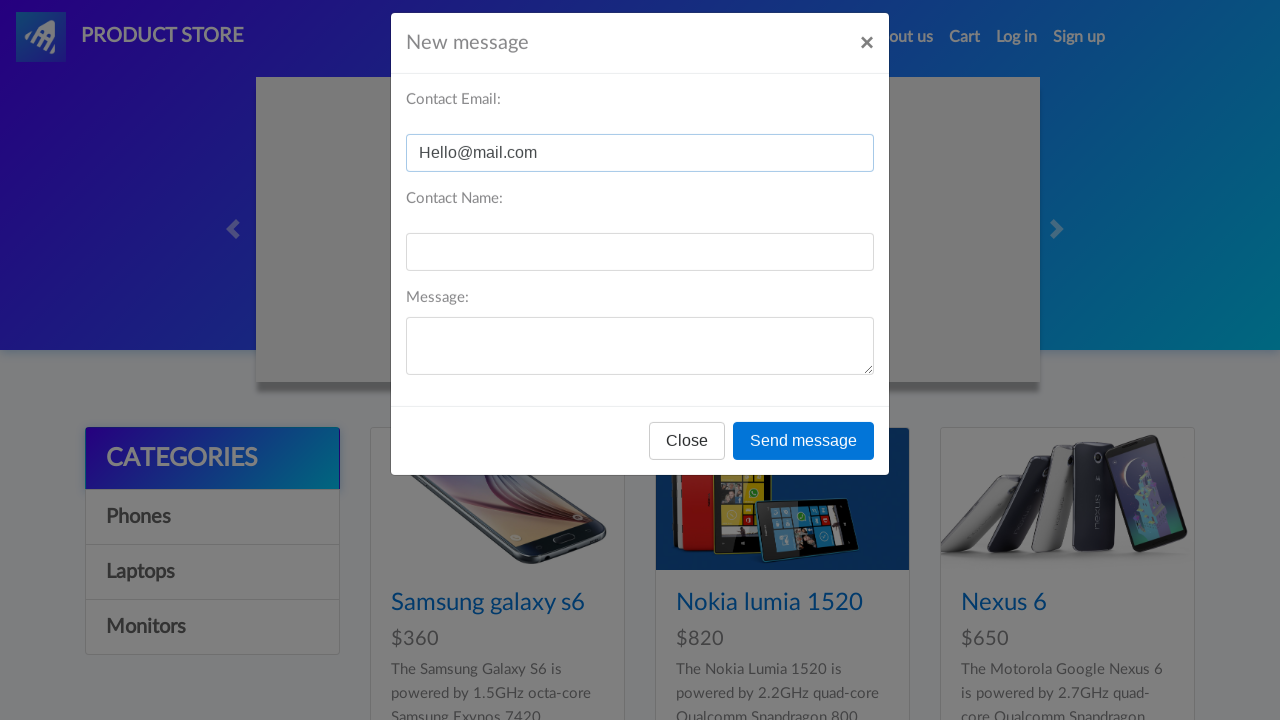

Filled name field with 'Name' on #recipient-name
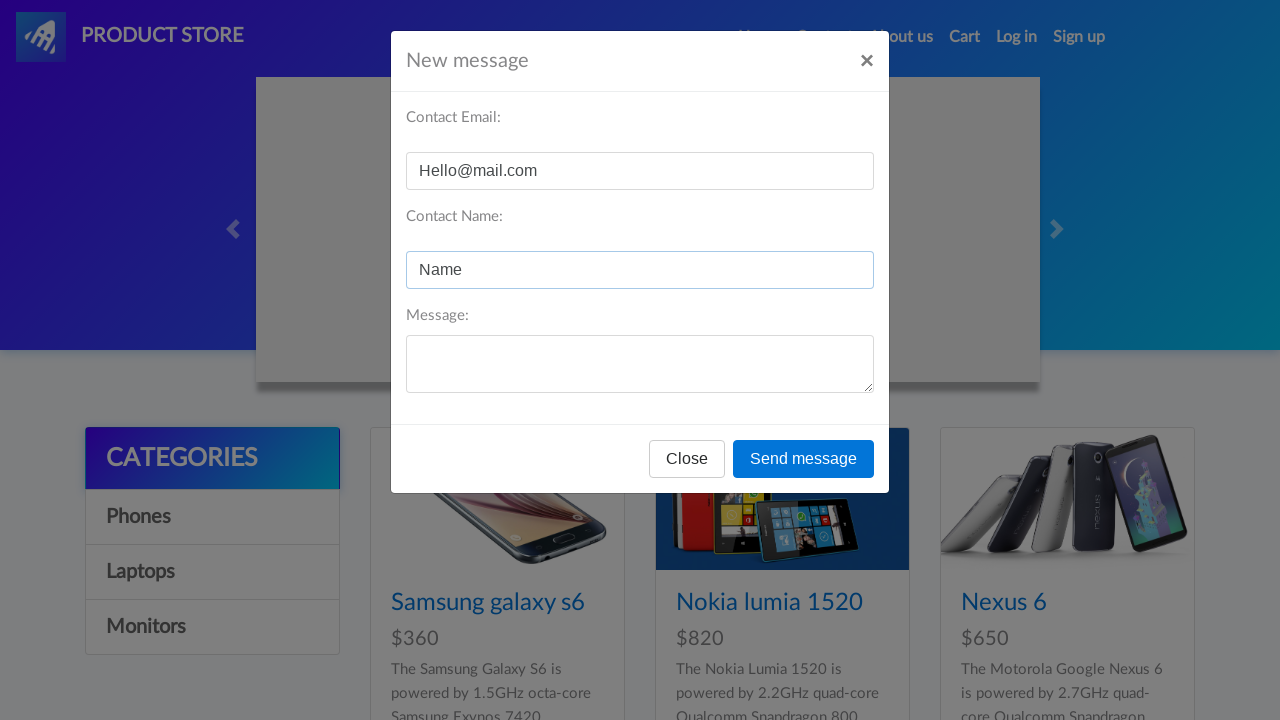

Filled message field with 'Message Text' on #message-text
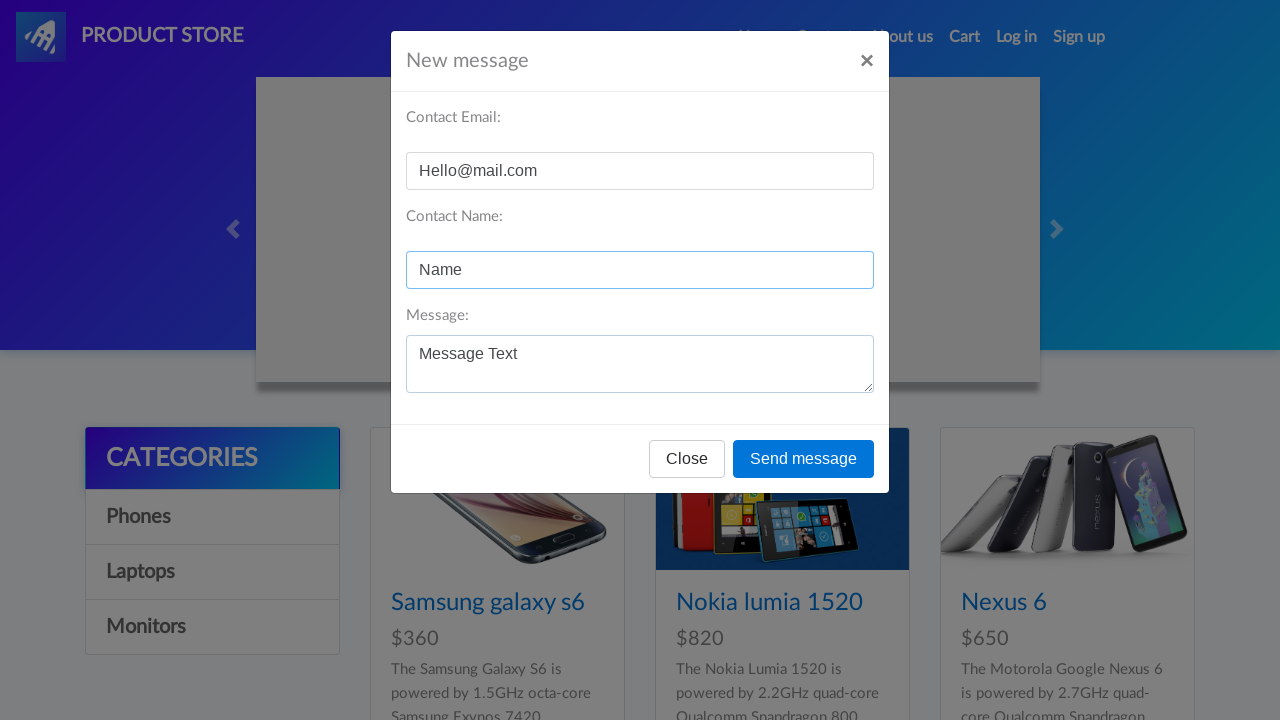

Clicked submit button to send contact message at (804, 459) on xpath=//*[@id="exampleModal"]/div/div/div[3]/button[2]
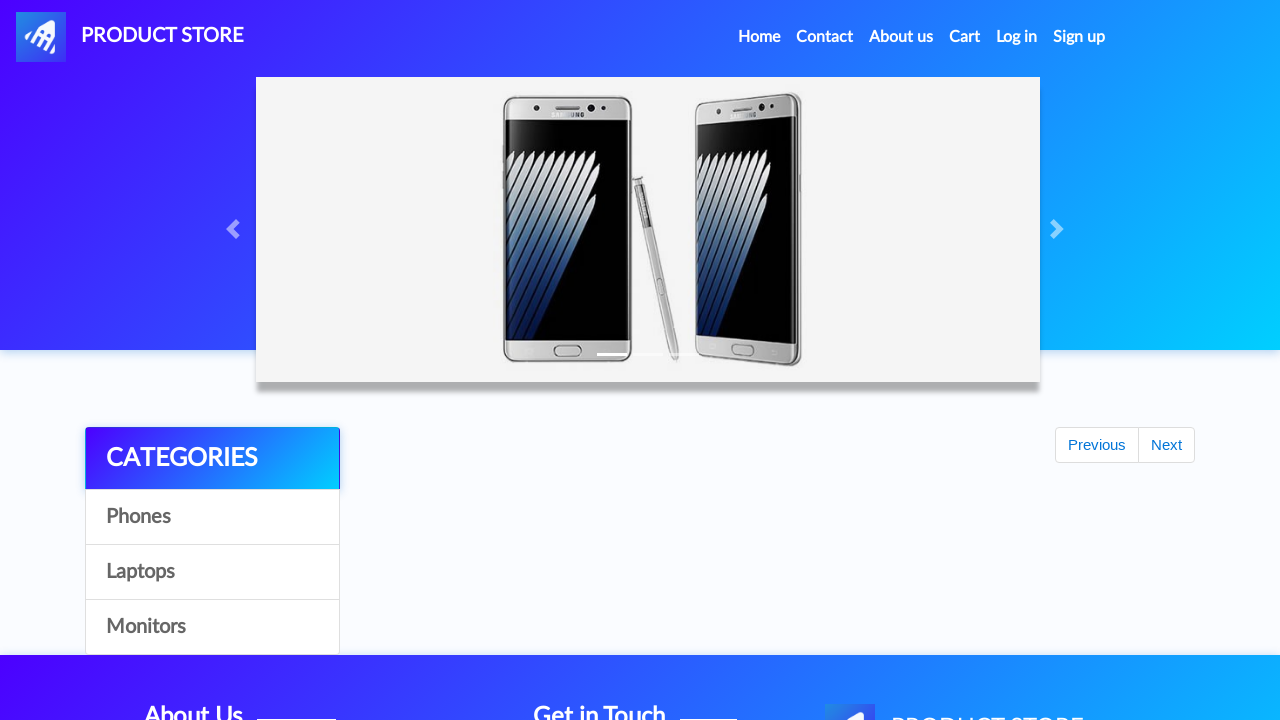

Set up alert dialog handler to accept
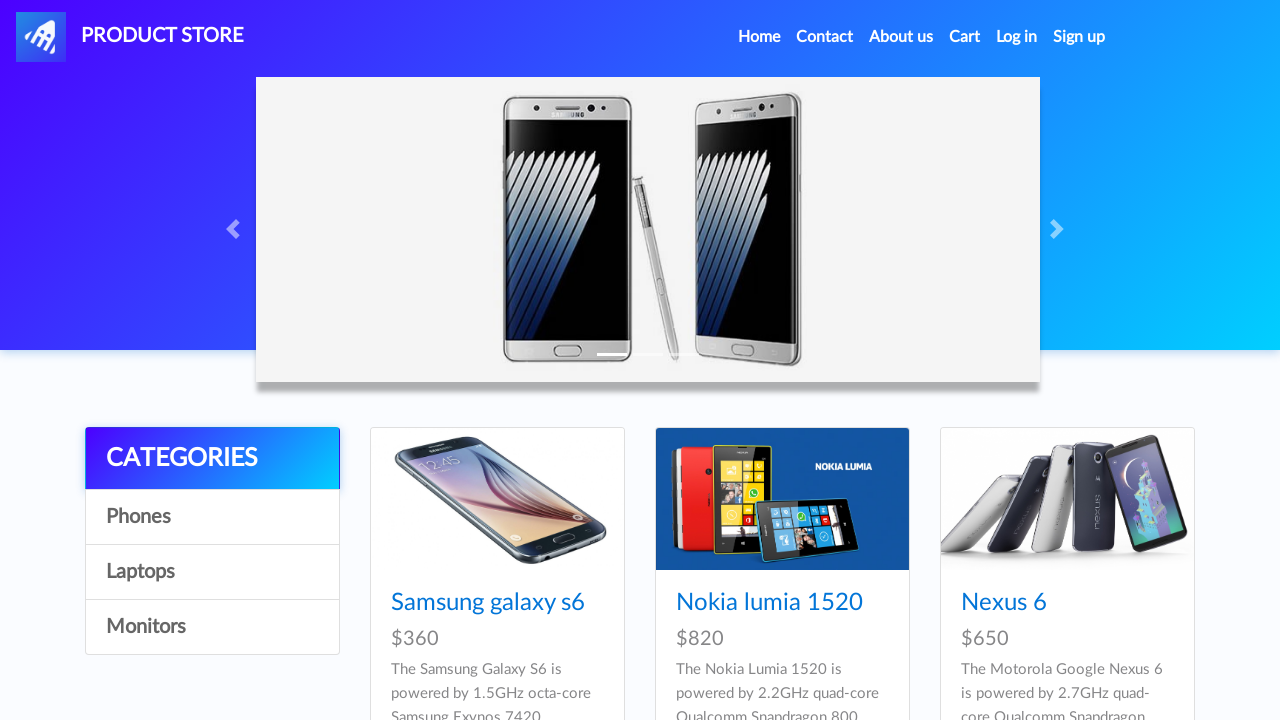

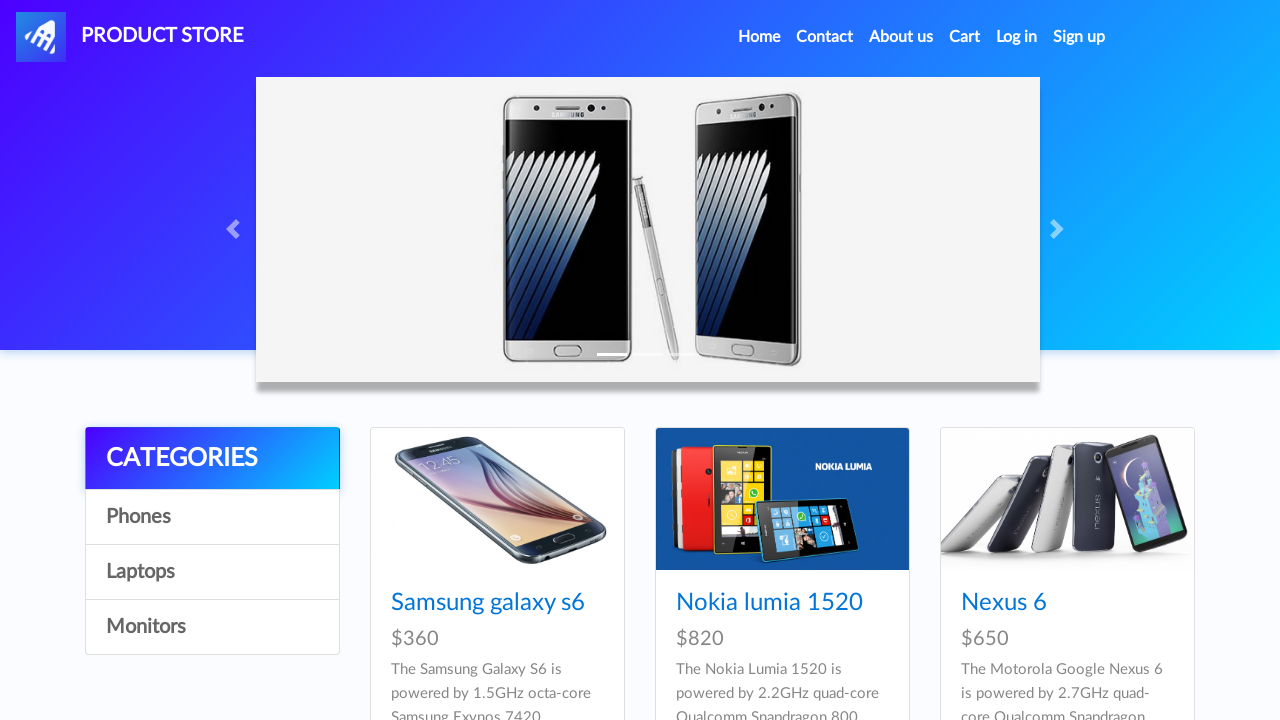